Navigates to Flipkart website and verifies that the current URL contains "flipkart" to confirm the page loaded correctly

Starting URL: https://www.flipkart.com

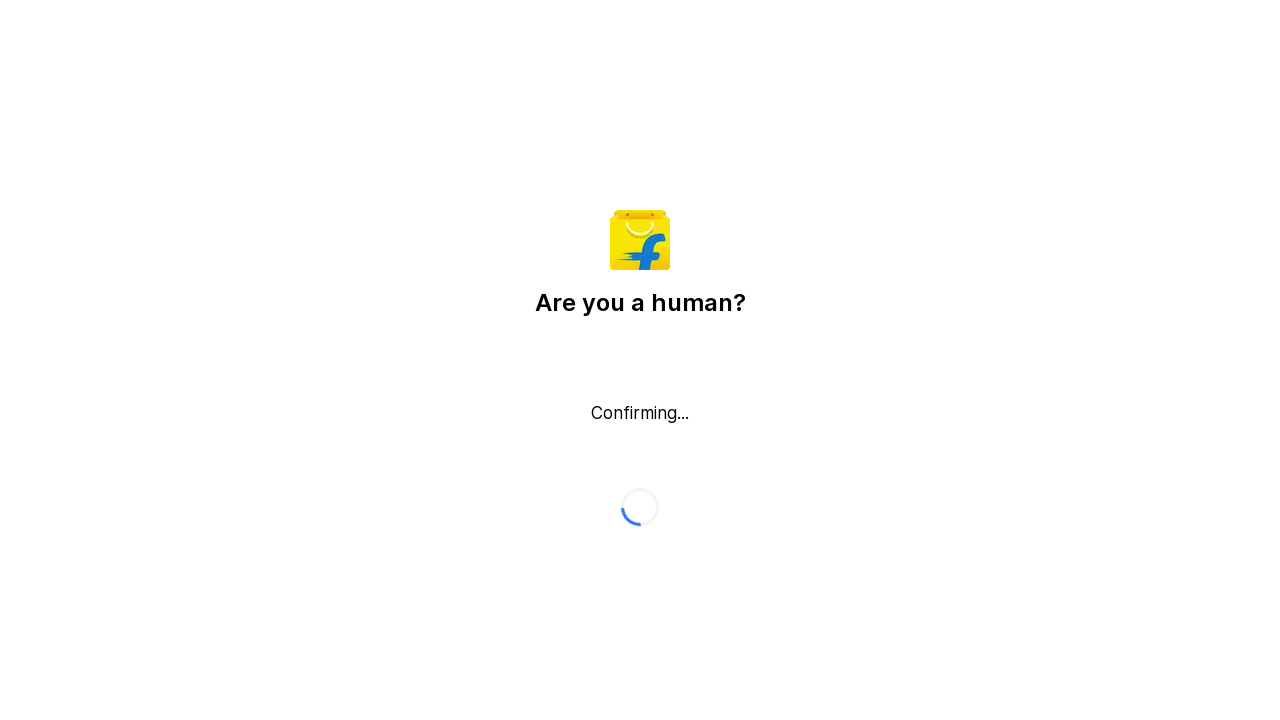

Waited for page to fully load (domcontentloaded)
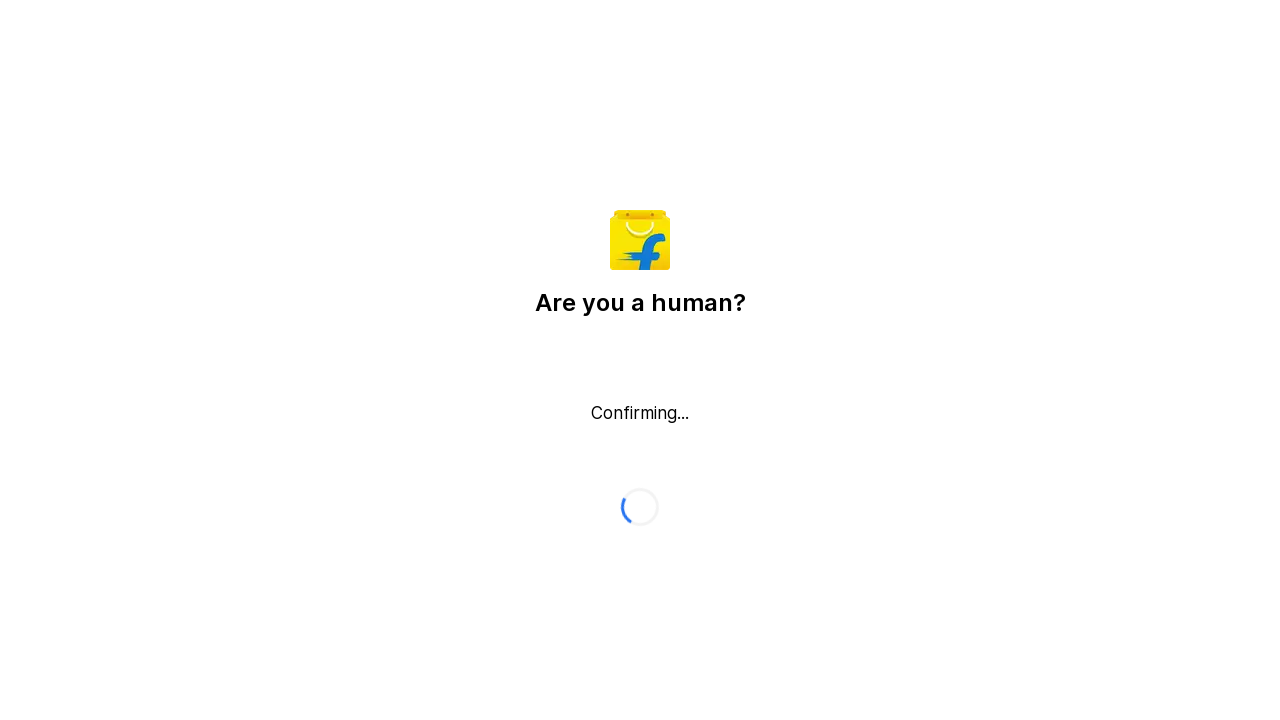

Retrieved current URL: https://www.flipkart.com/
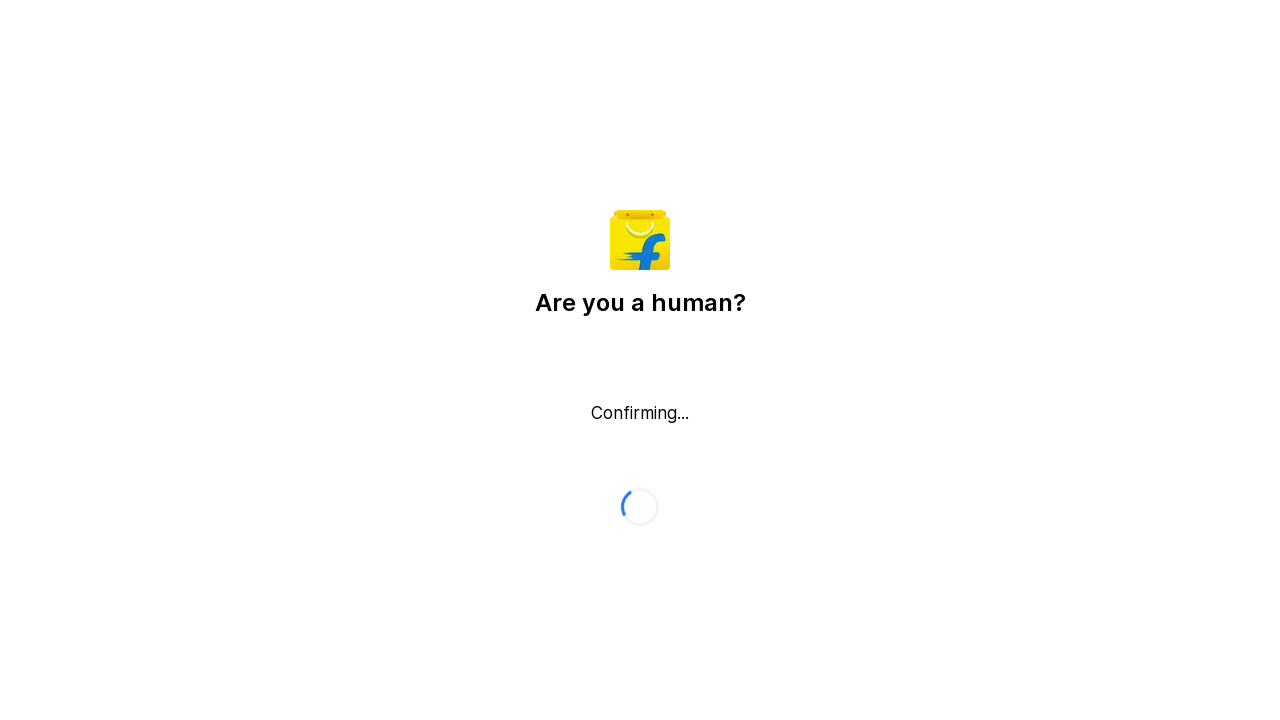

Verified that URL contains 'flipkart' - assertion passed
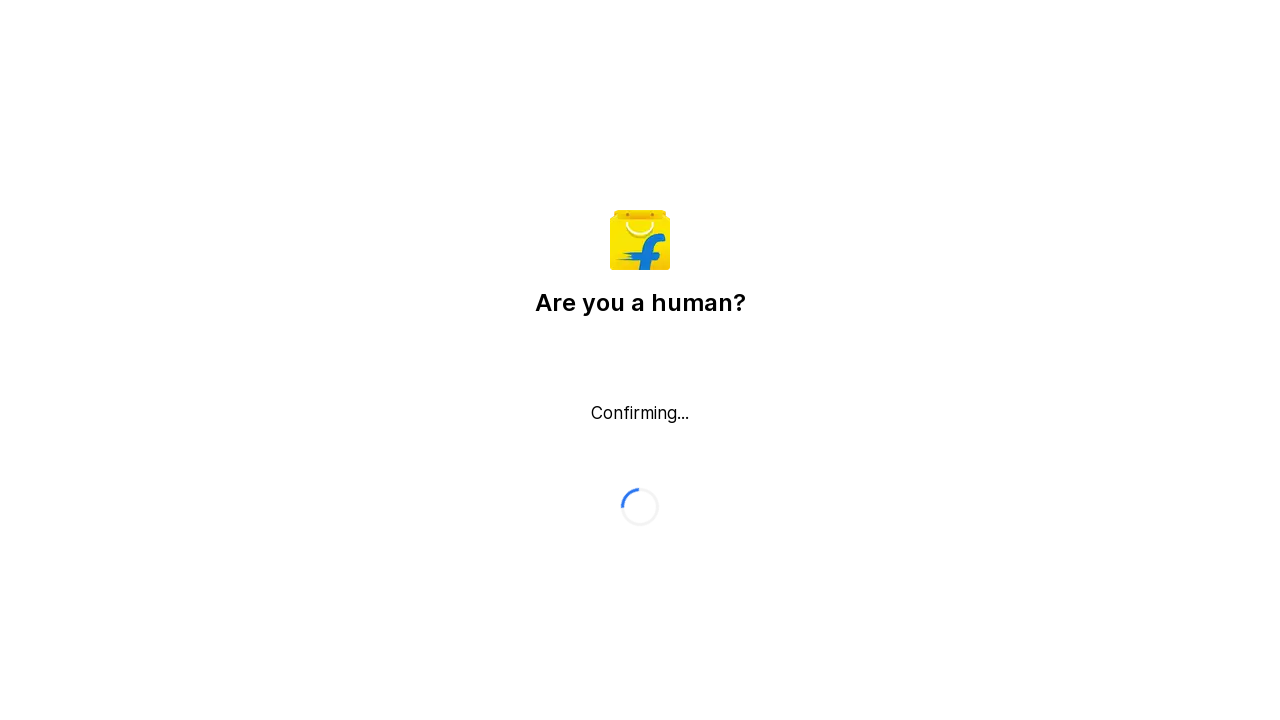

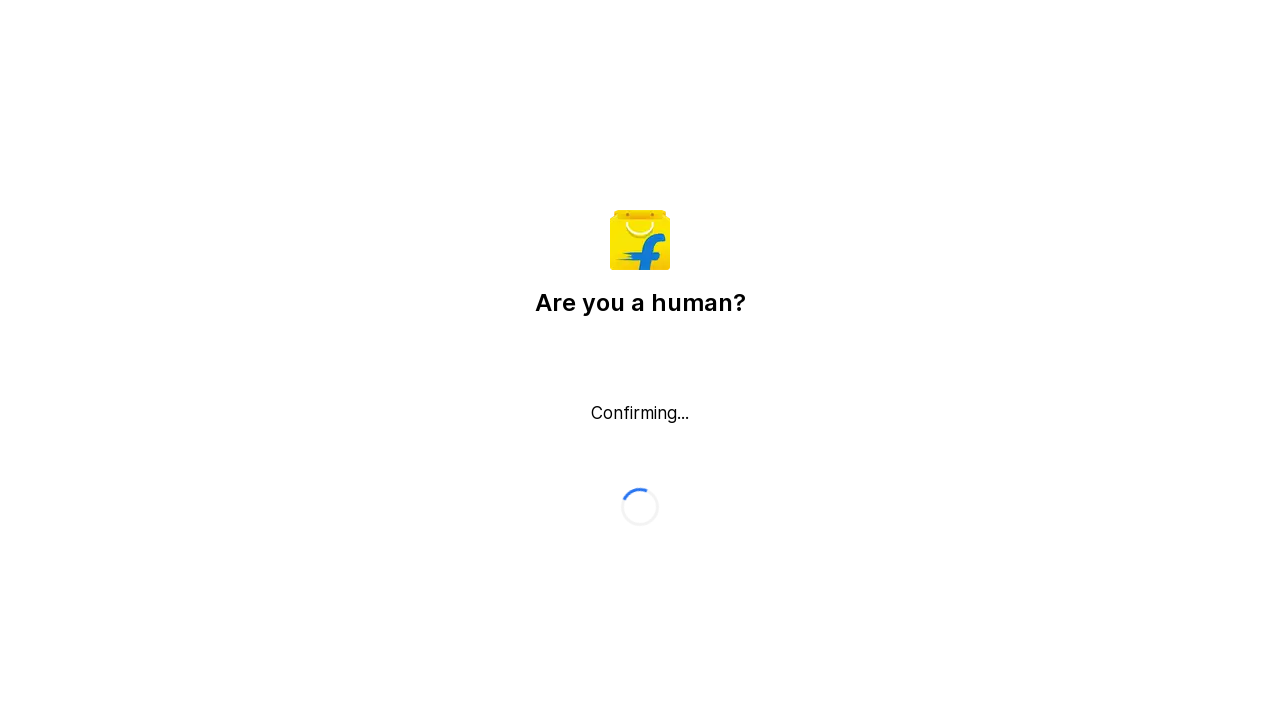